Tests checkbox functionality by clicking on a checkbox element and verifying its selection state, then counts total checkboxes on the page

Starting URL: https://rahulshettyacademy.com/dropdownsPractise/

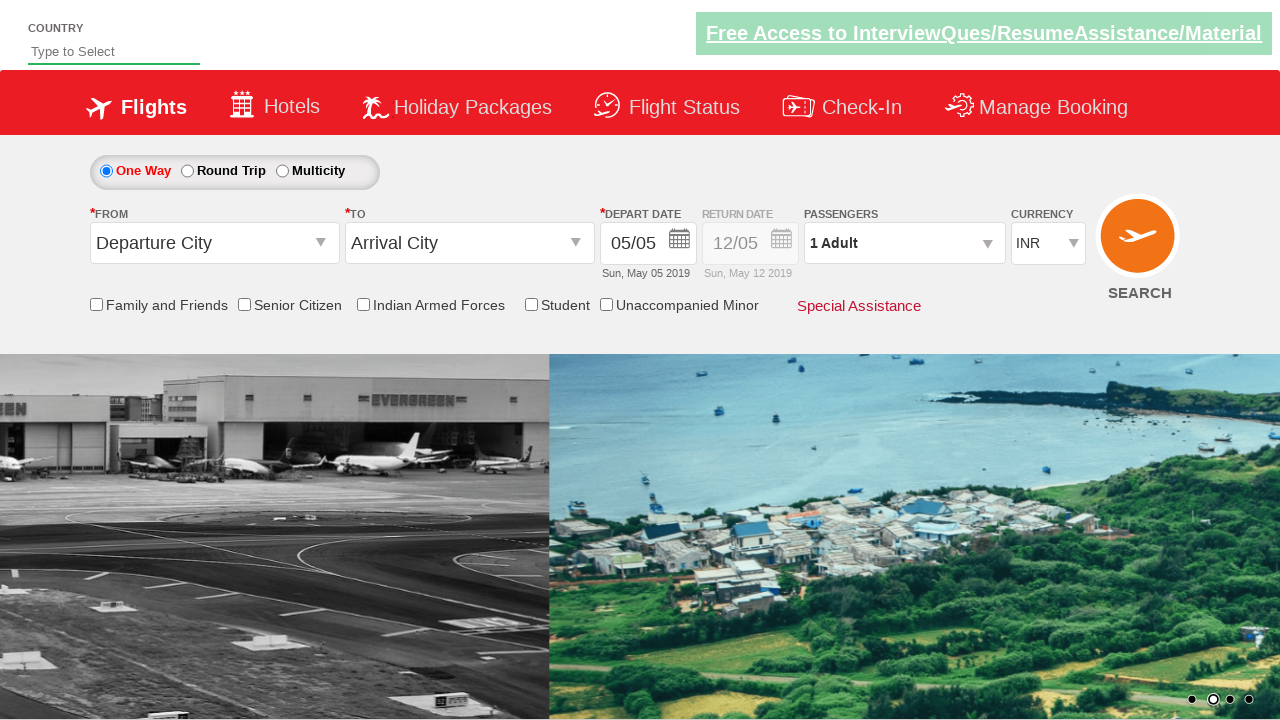

Checked initial selection state of friends and family checkbox
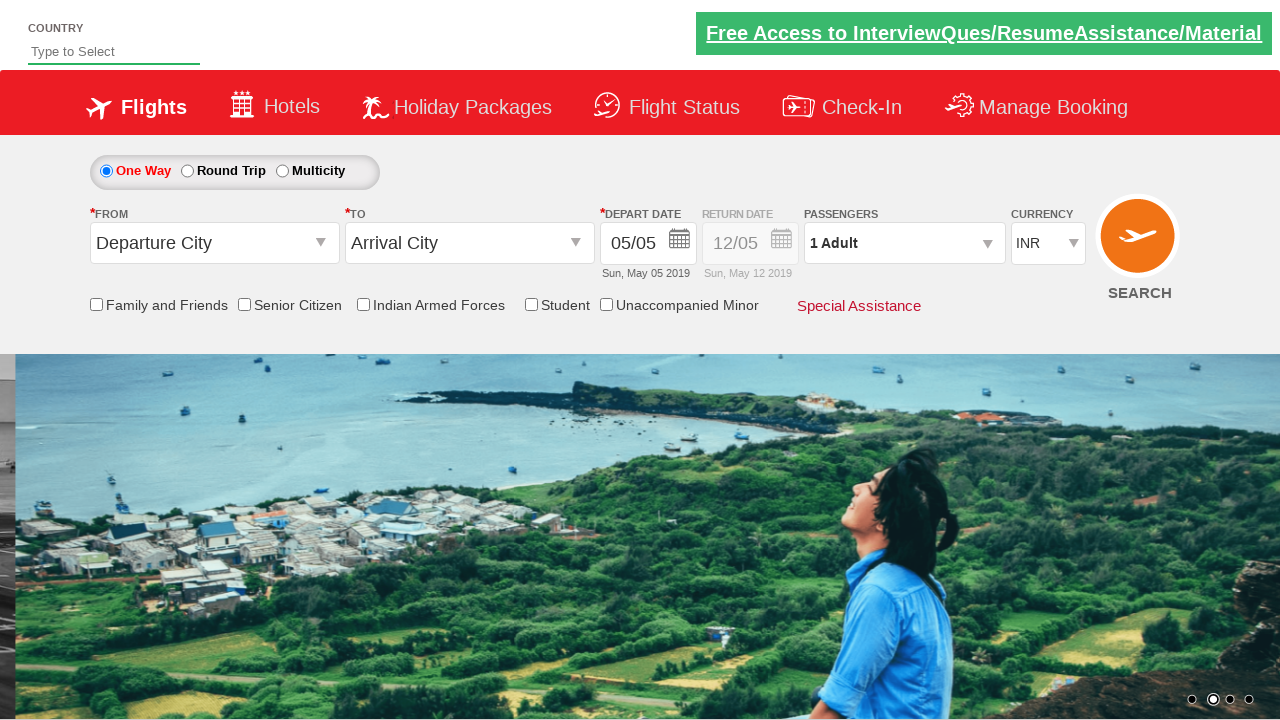

Clicked on friends and family checkbox at (96, 304) on input[id='ctl00_mainContent_chk_friendsandfamily']
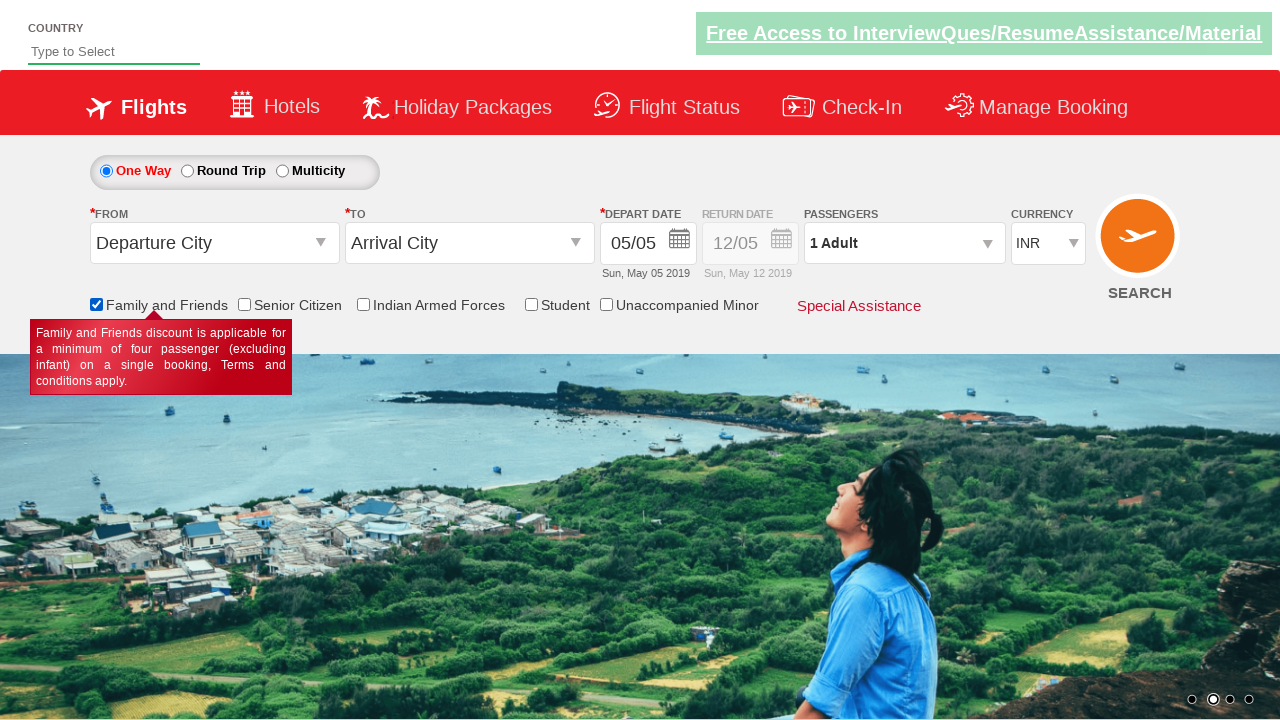

Verified friends and family checkbox is now selected
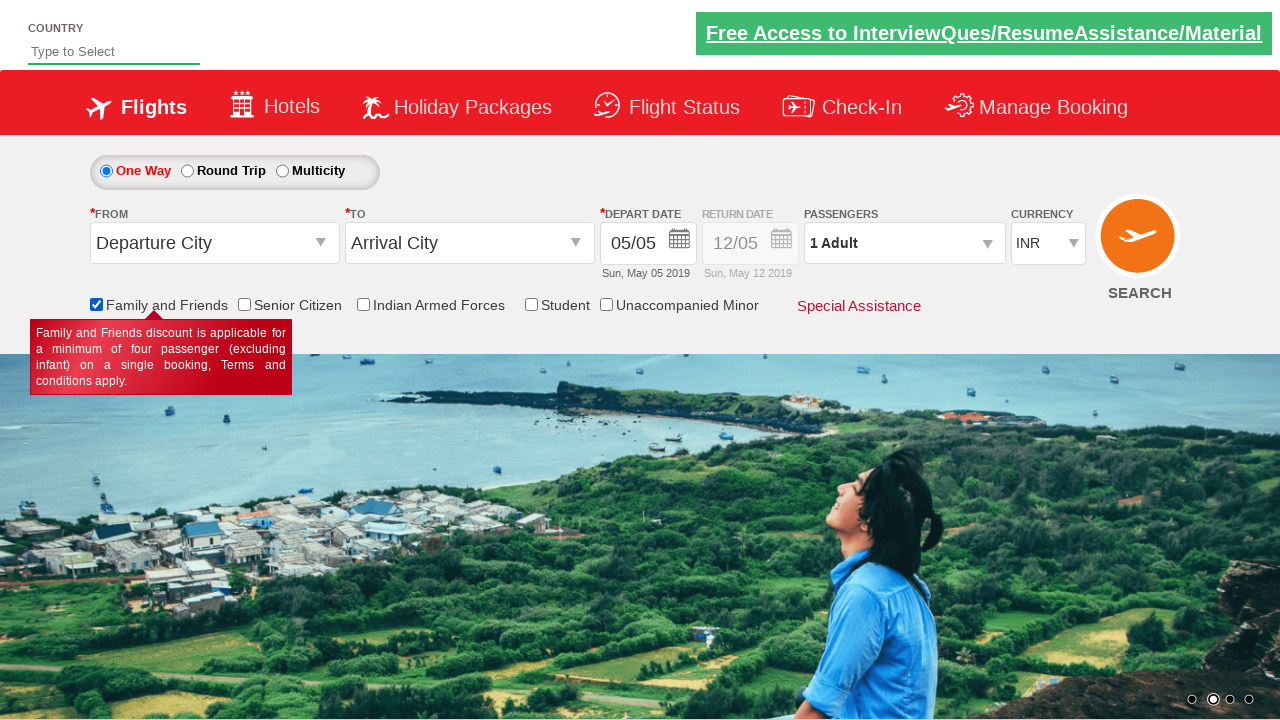

Counted total checkboxes on the page: 6
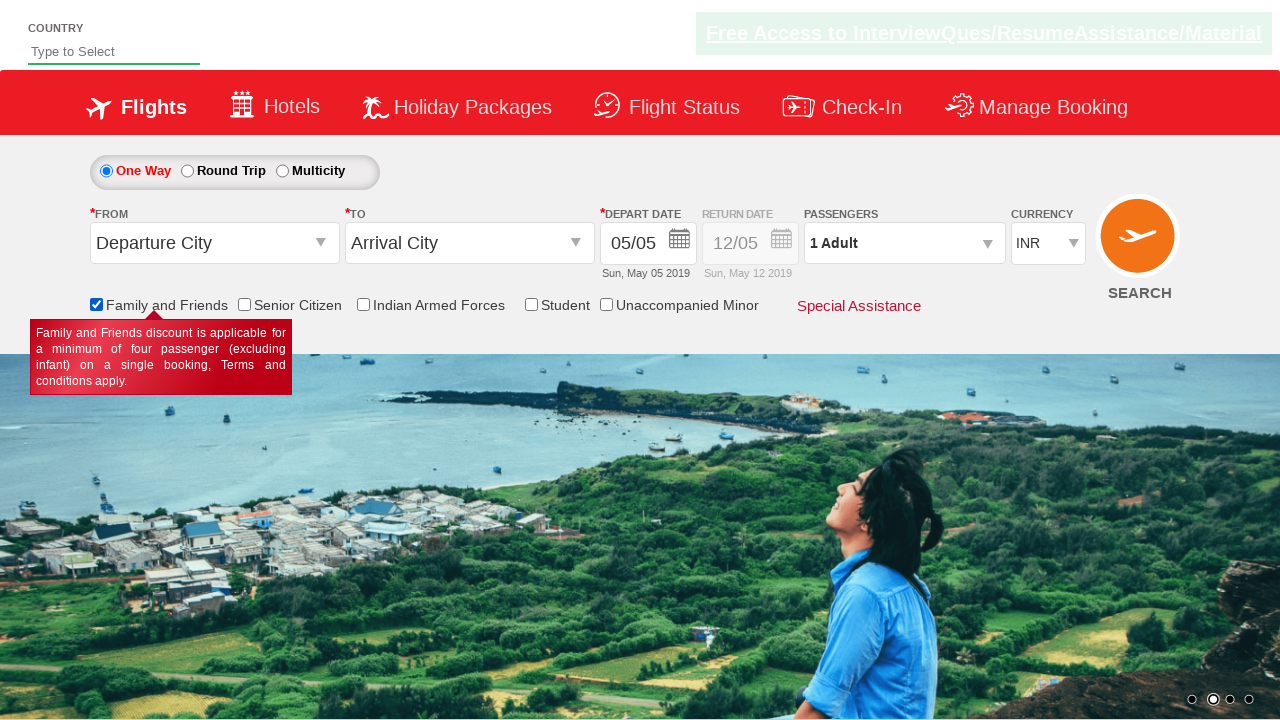

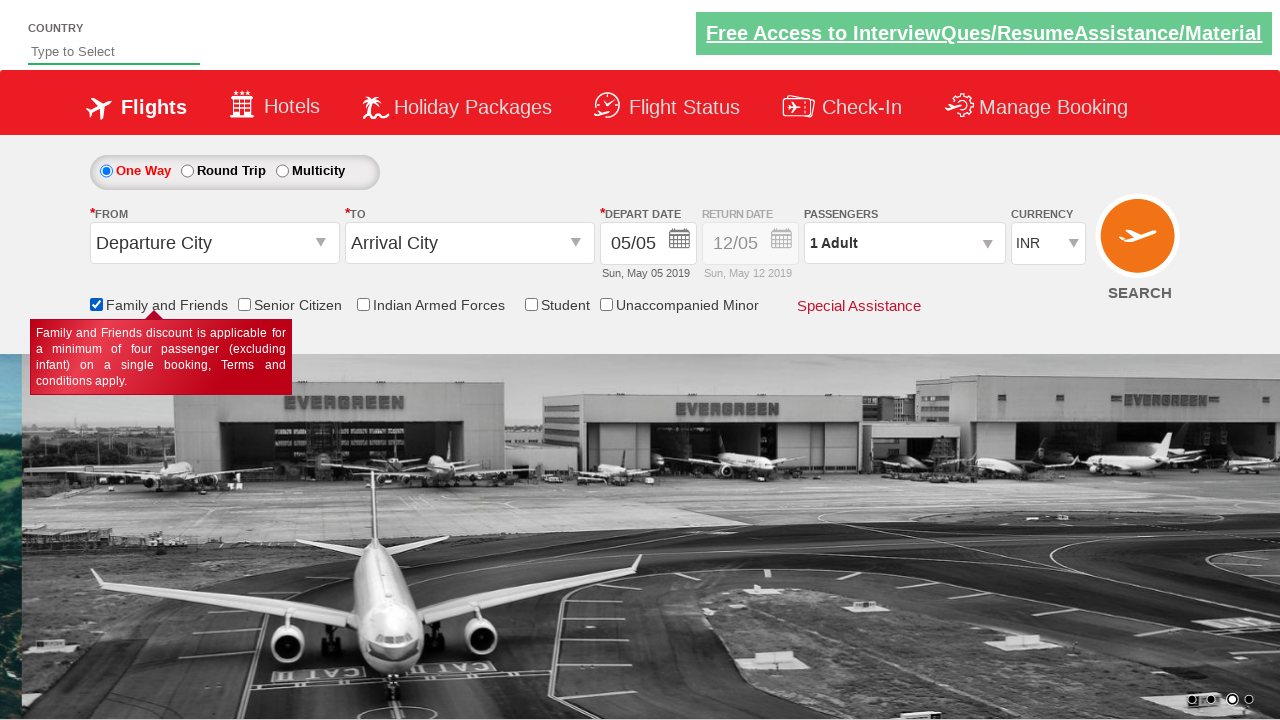